Tests finding and clicking a link element using partial link text matching by locating a link containing "compendium" in its text and clicking it.

Starting URL: https://omayo.blogspot.com/

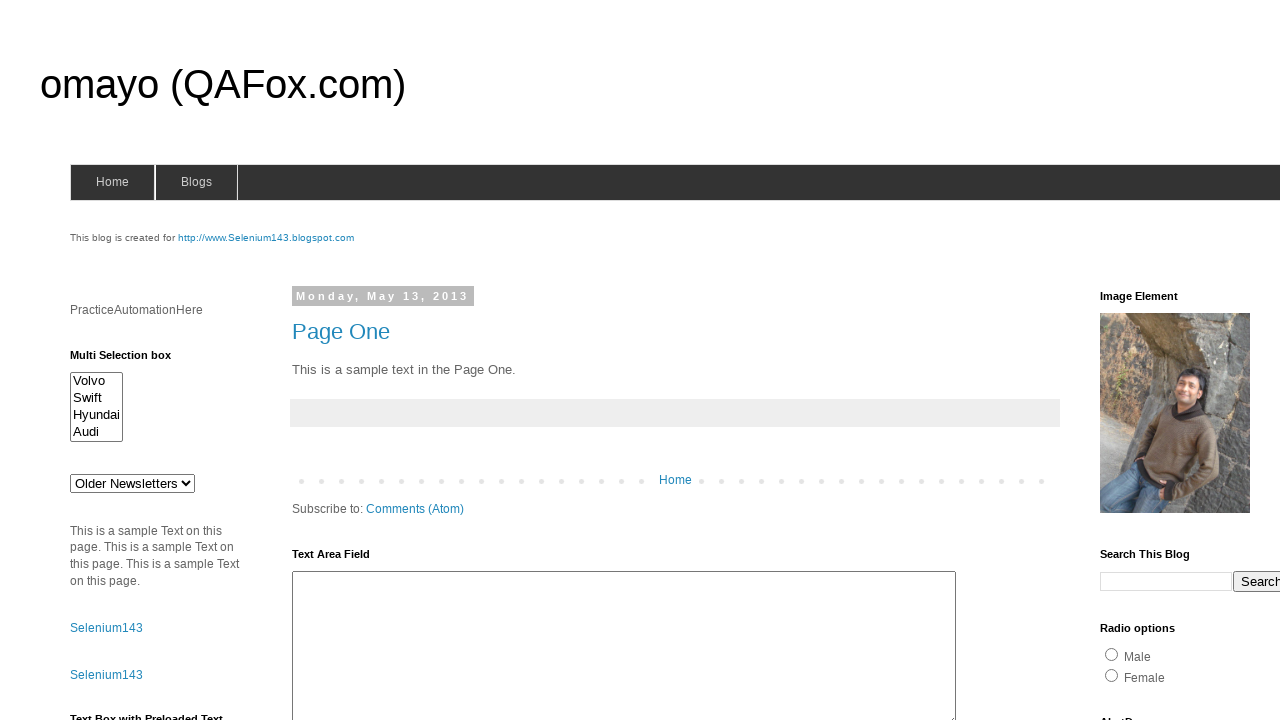

Clicked link containing 'compendium' in its text at (1160, 360) on a:has-text('compendium')
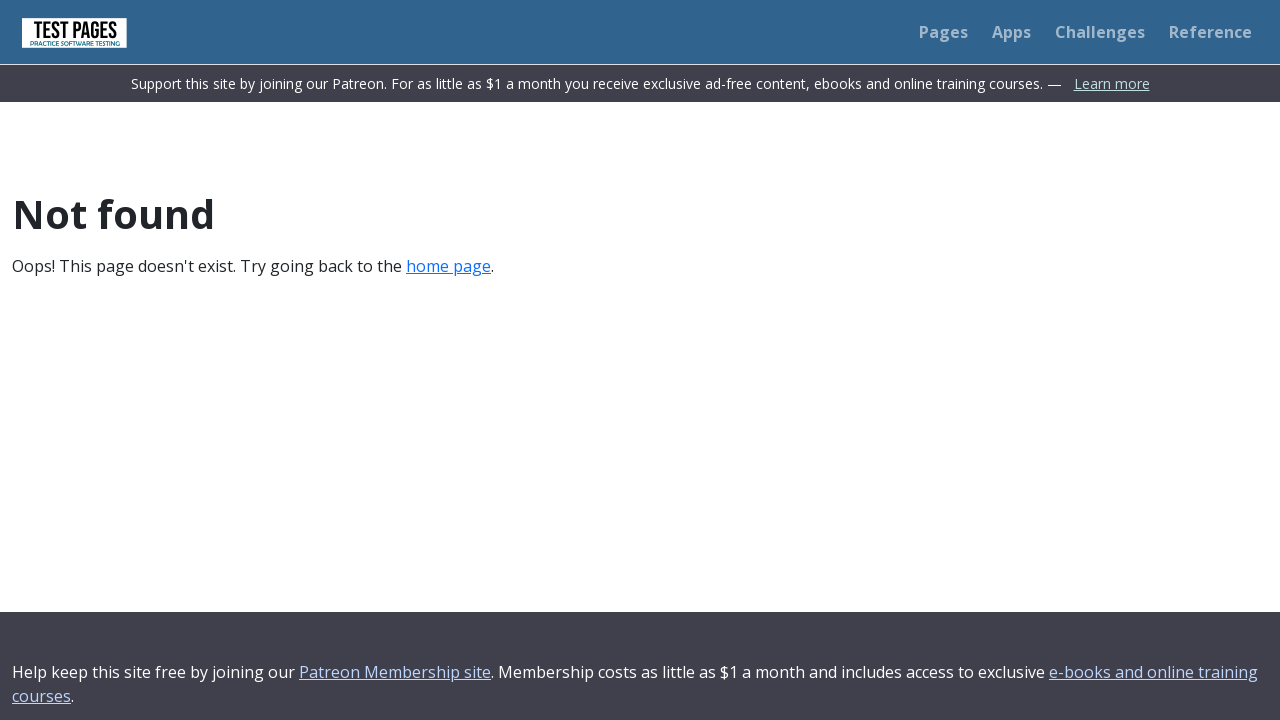

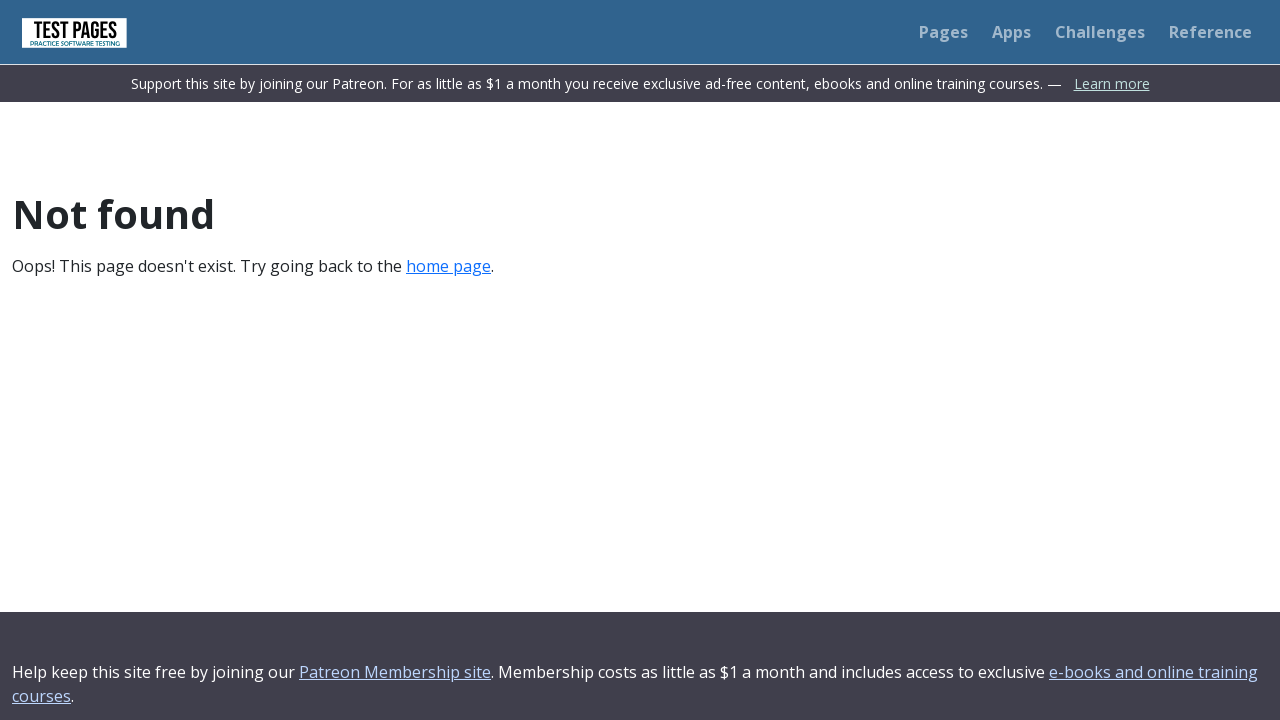